Tests dropdown selection functionality by selecting options using different methods - by visible text, by index, and by value

Starting URL: https://rahulshettyacademy.com/AutomationPractice/

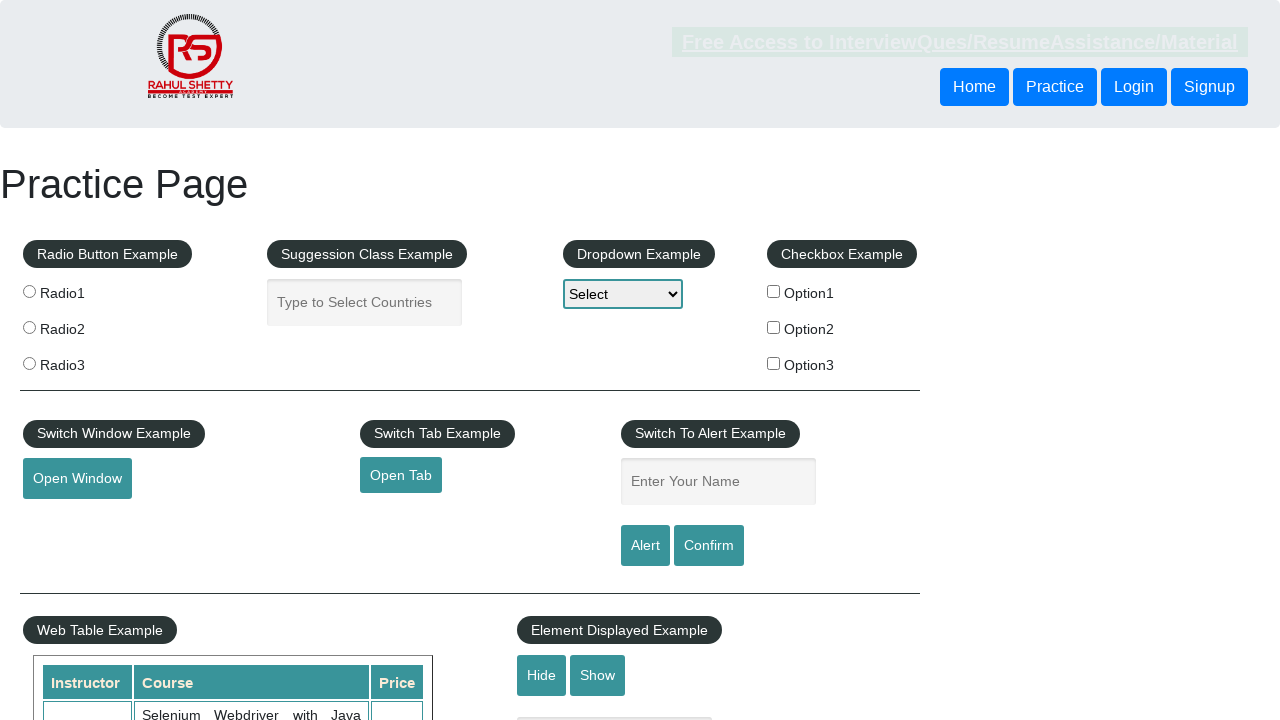

Located dropdown element with ID 'dropdown-class-example'
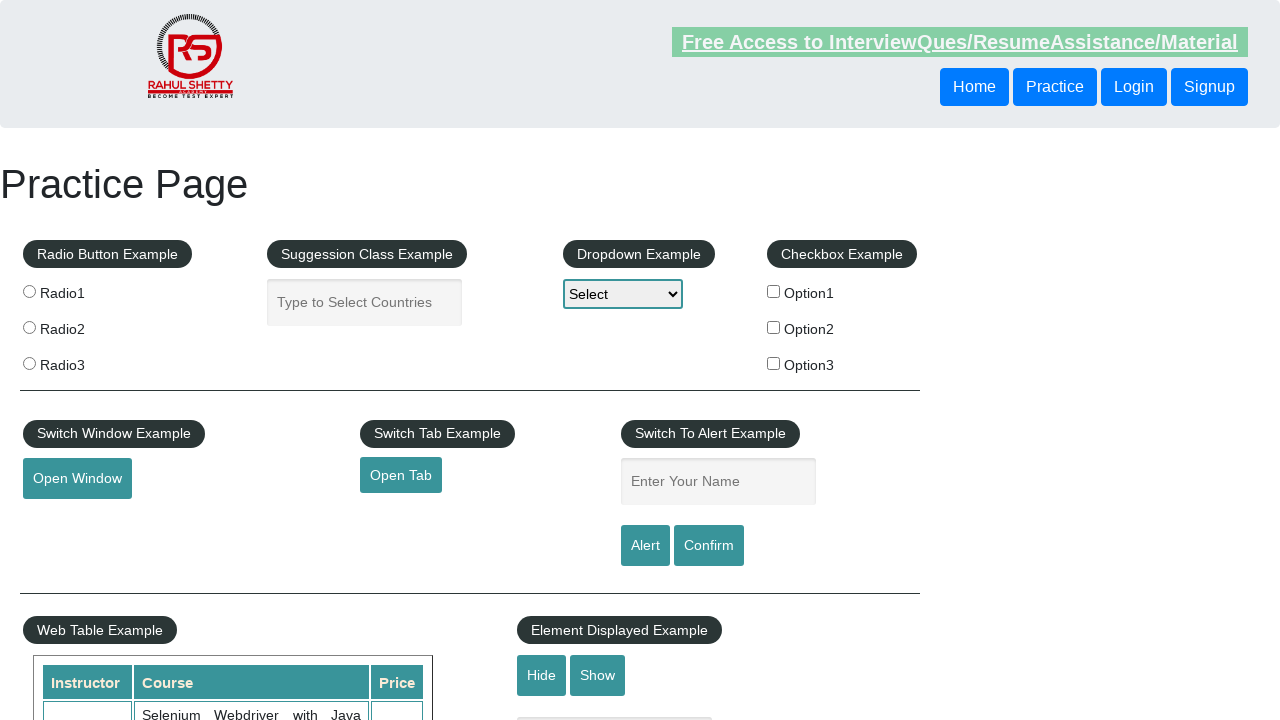

Selected 'Option1' from dropdown by visible text on #dropdown-class-example
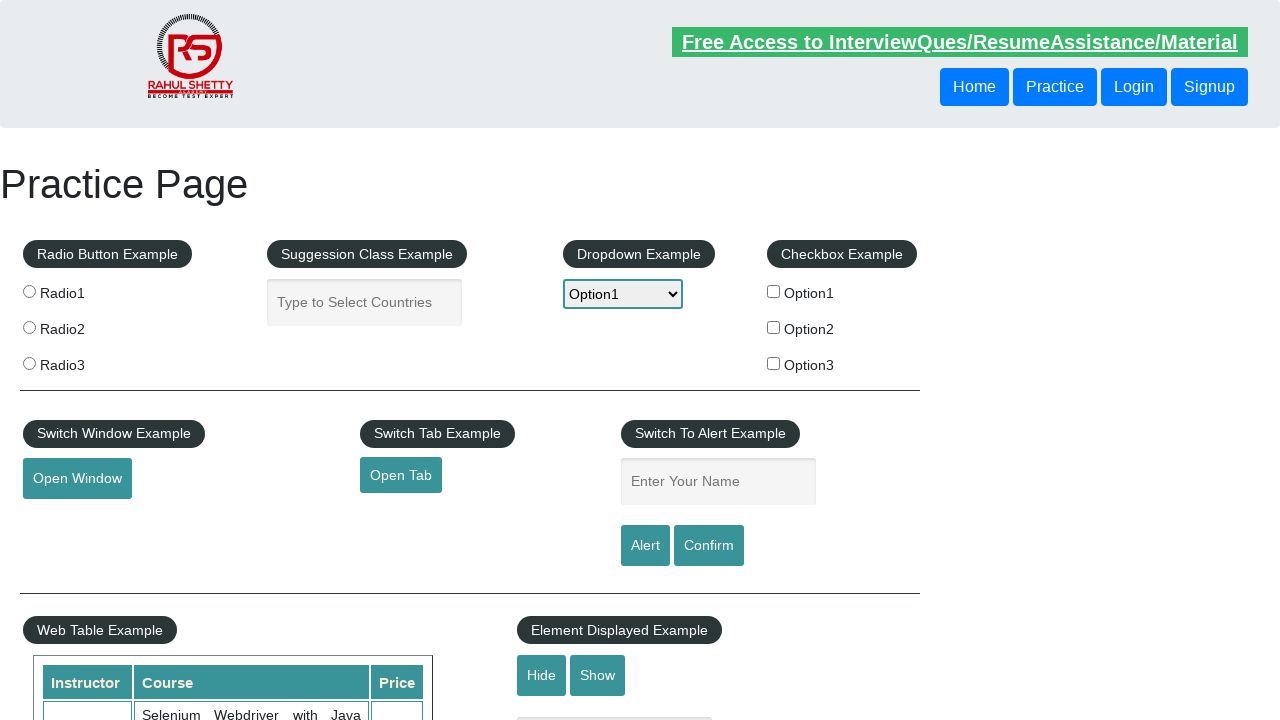

Waited 1 second between dropdown selections
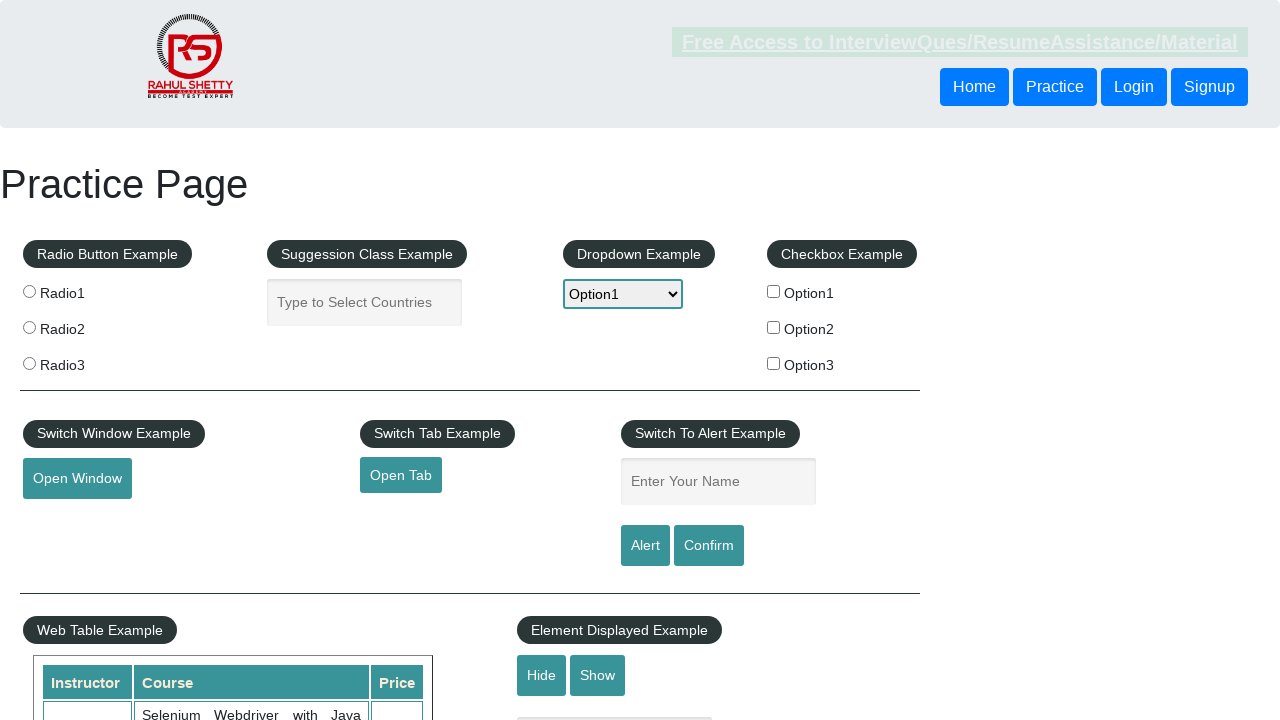

Selected dropdown option at index 2 (Option2) on #dropdown-class-example
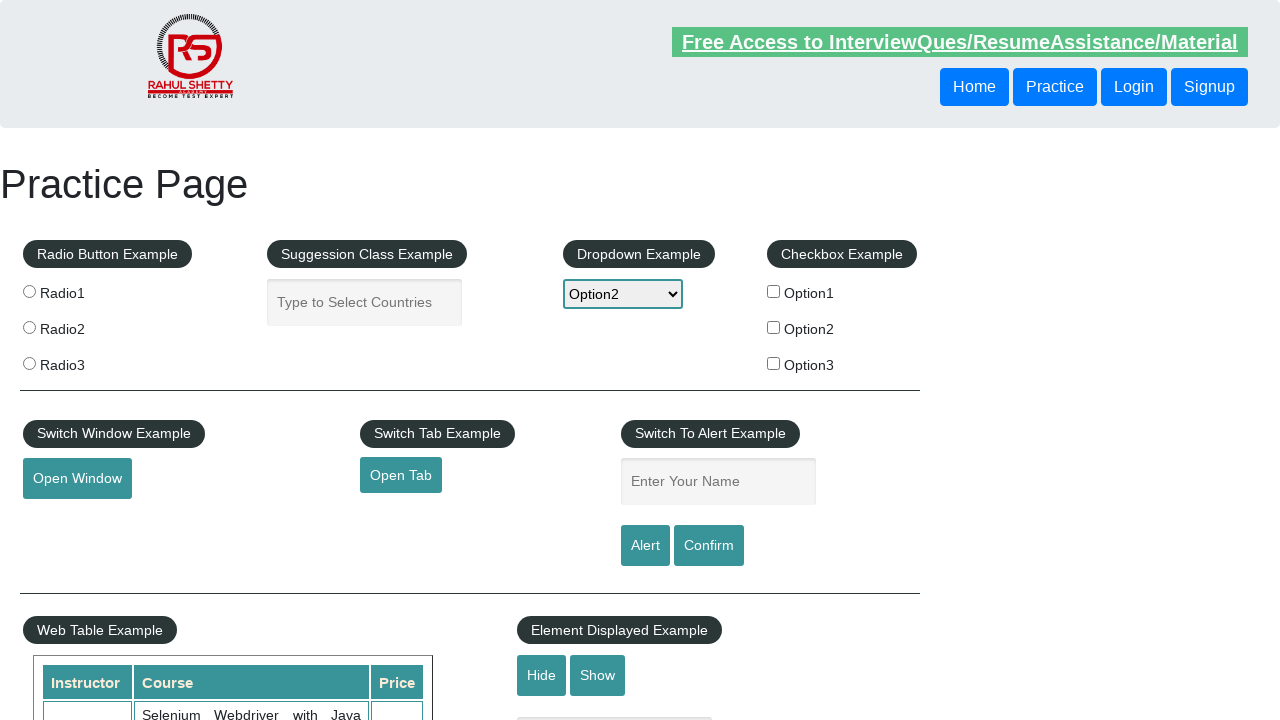

Waited 1 second between dropdown selections
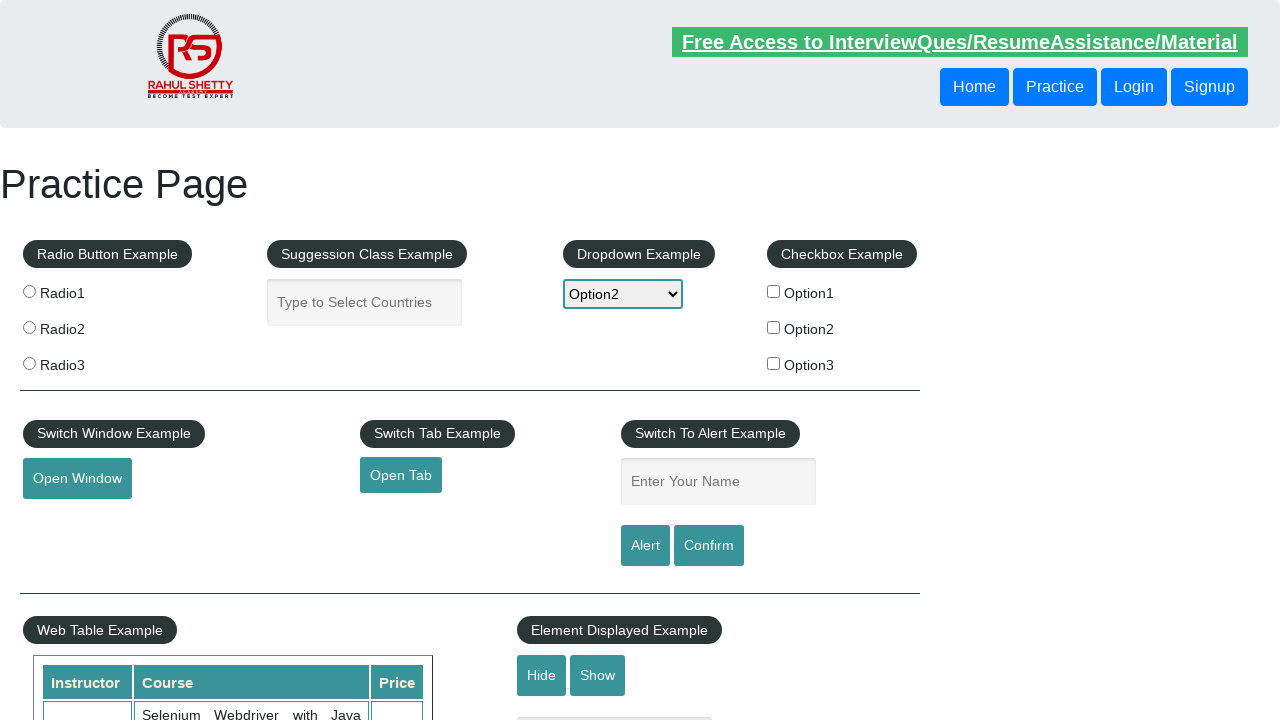

Selected dropdown option with value 'option3' (Option3) on #dropdown-class-example
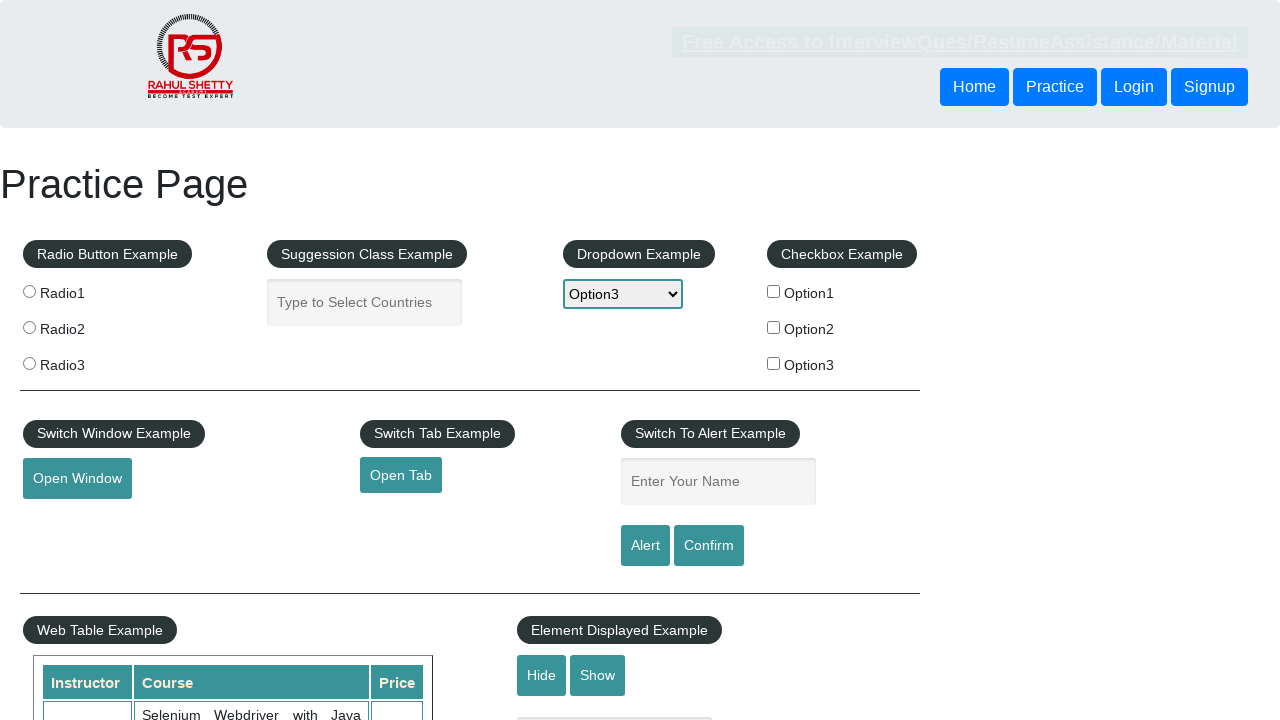

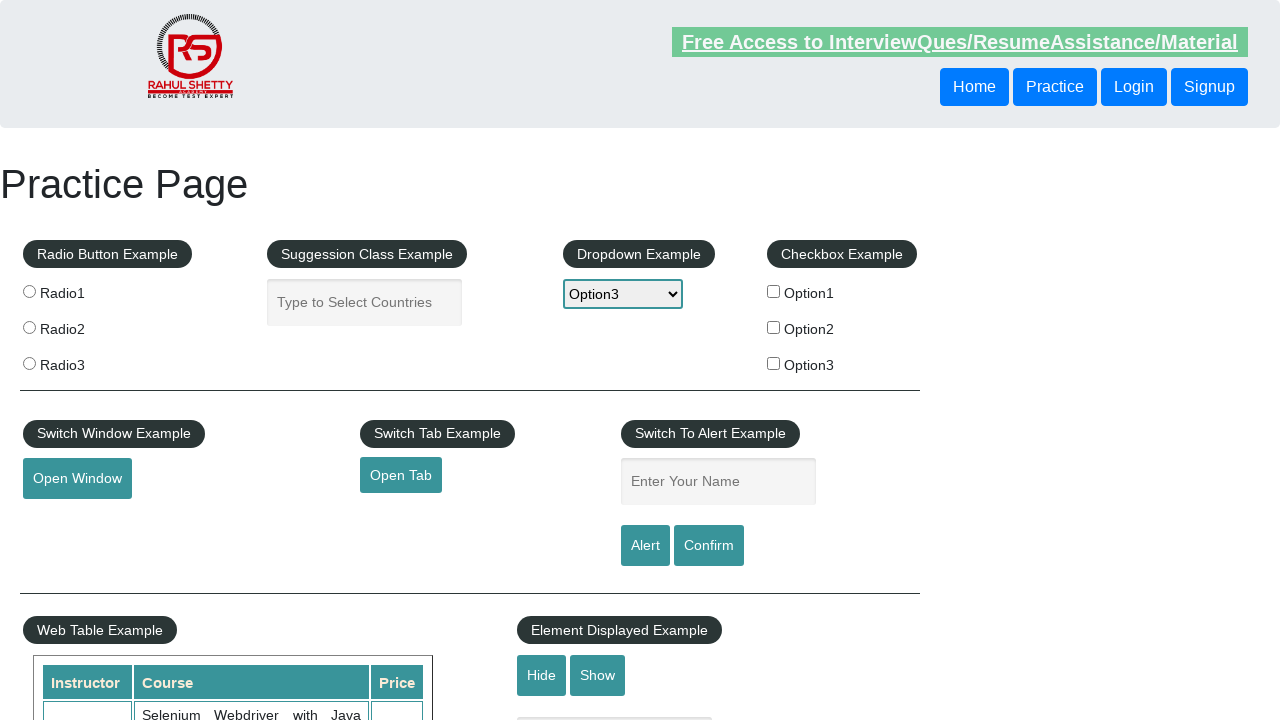